Tests the Due Date Calculator using Ultrasound method with a space in the year field and submitting.

Starting URL: https://www.calculator.net/

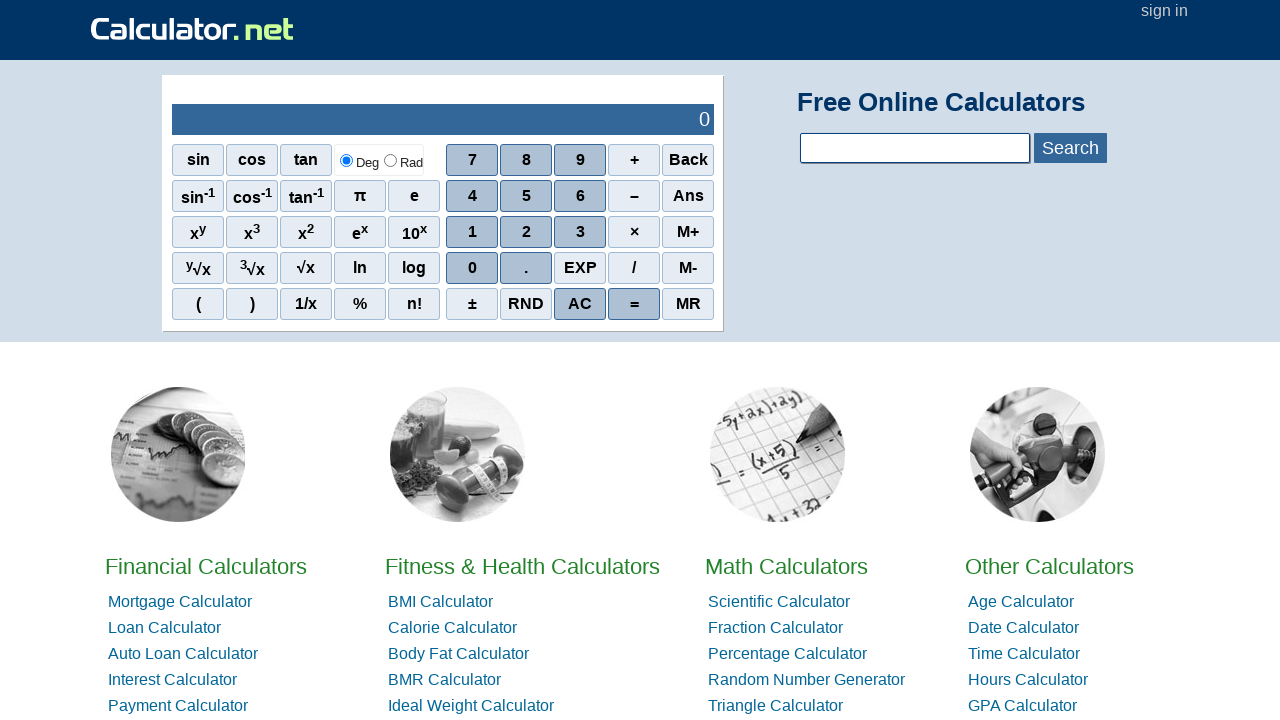

Clicked on Due Date Calculator link at (460, 360) on text=Due Date Calculator
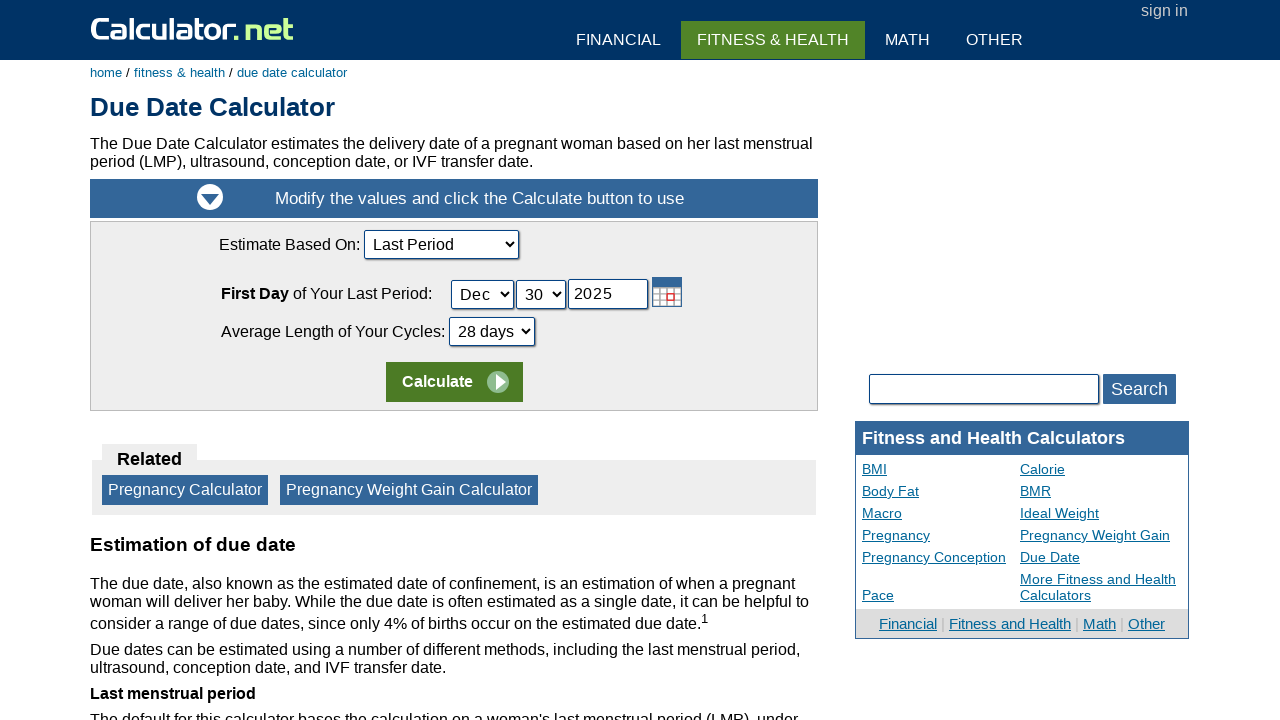

Selected Ultrasound calculation method on [name='ccalcmethod']
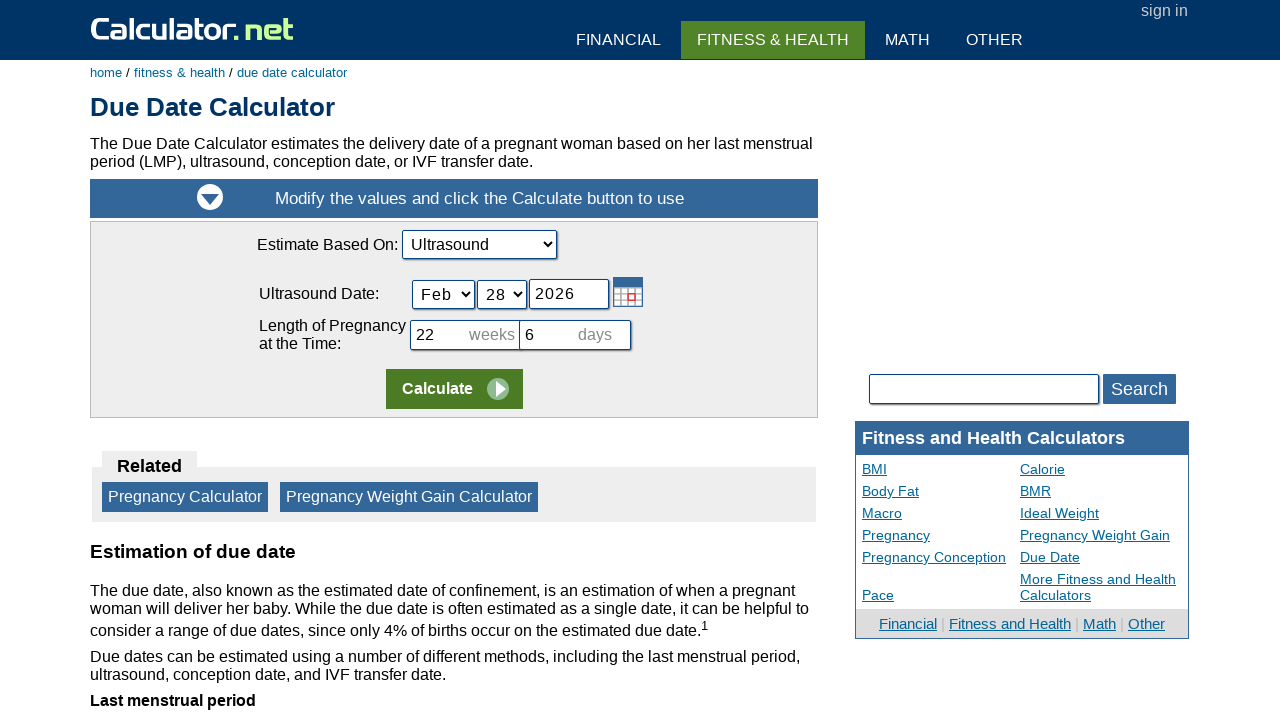

Entered space character in year field on #cUltrasoundDate_Year_ID
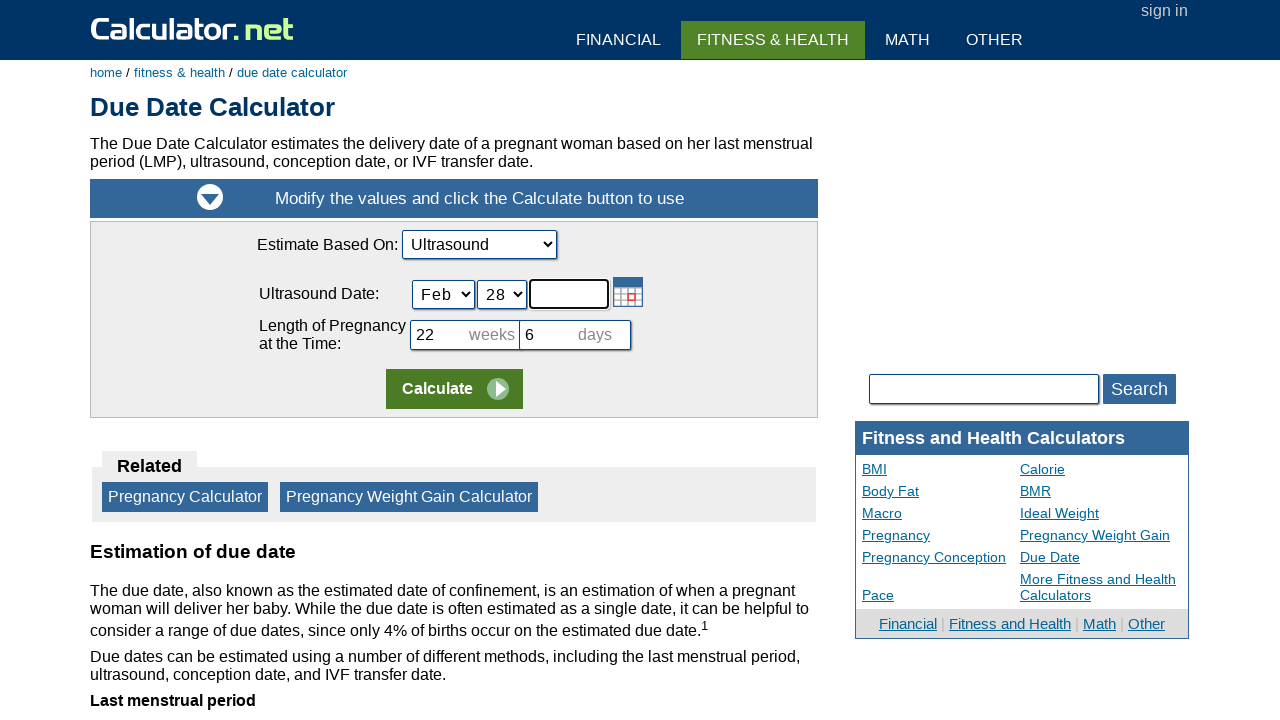

Clicked calculate button to submit form at (454, 389) on td:nth-child(1) > input:nth-child(2)
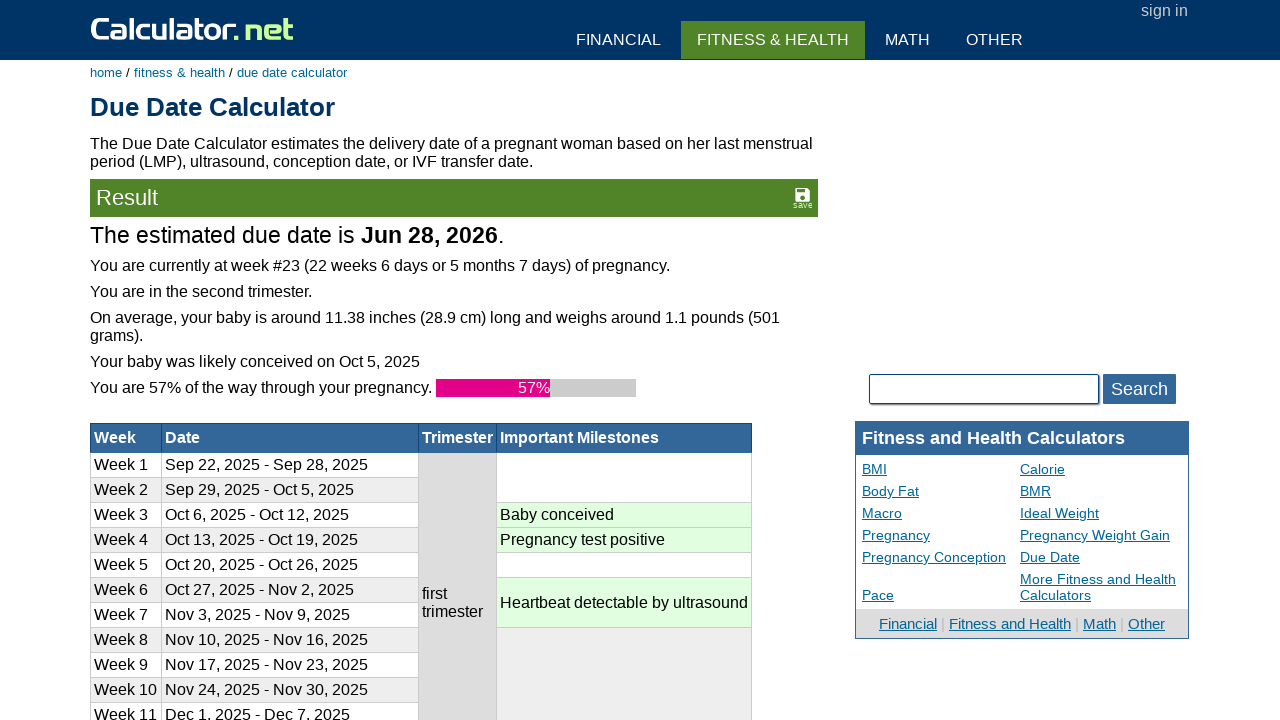

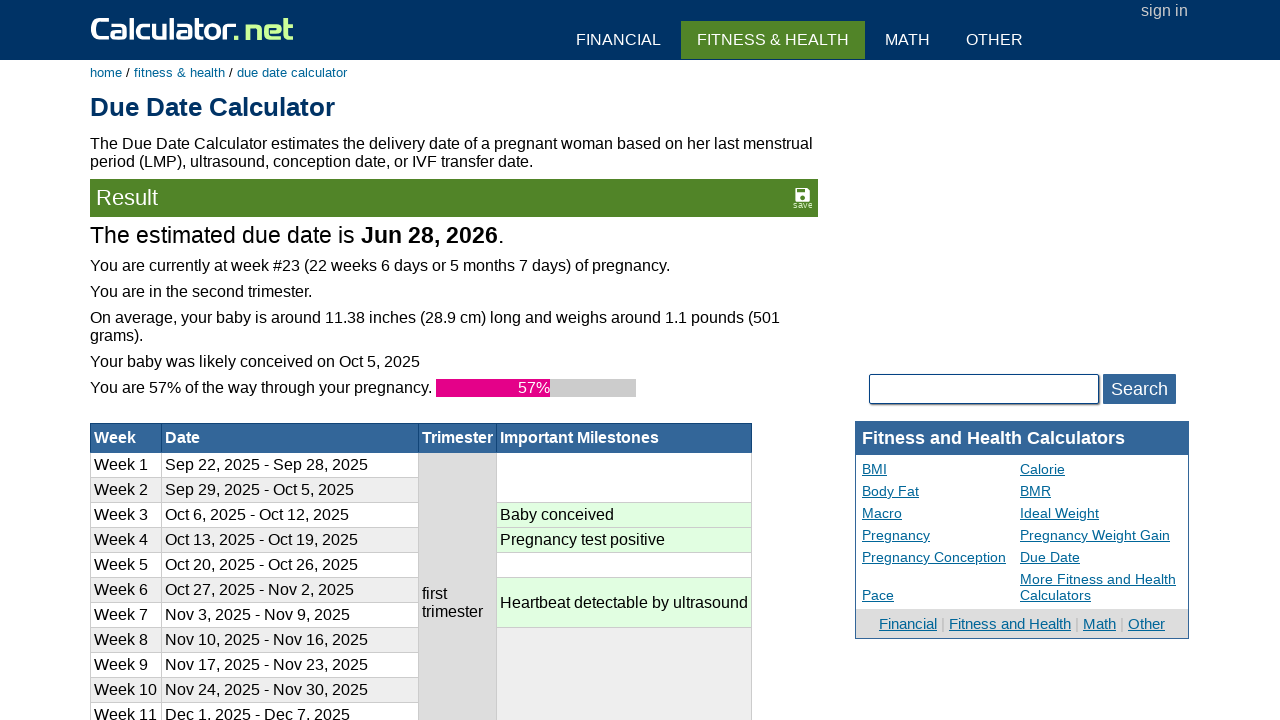